Tests filling a first name in the registration form textbox and verifies the value is correctly entered

Starting URL: https://www.intend.ro/inregistrare

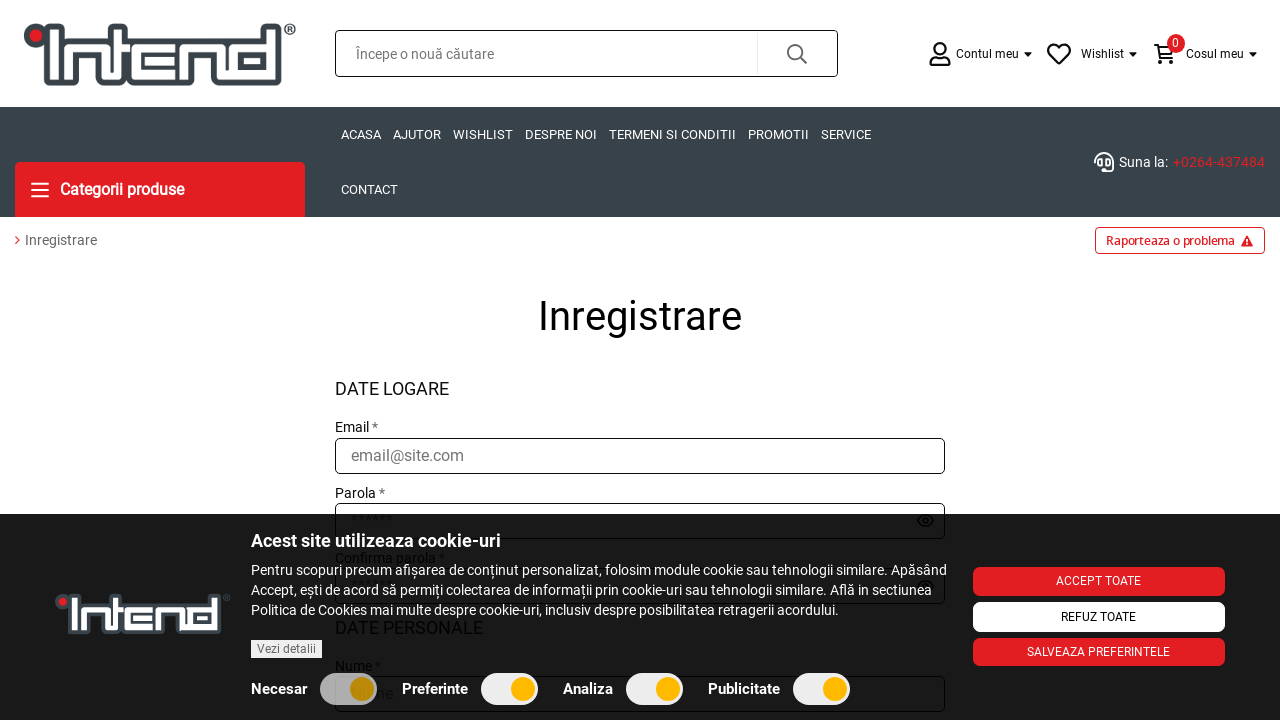

Navigated to registration form page
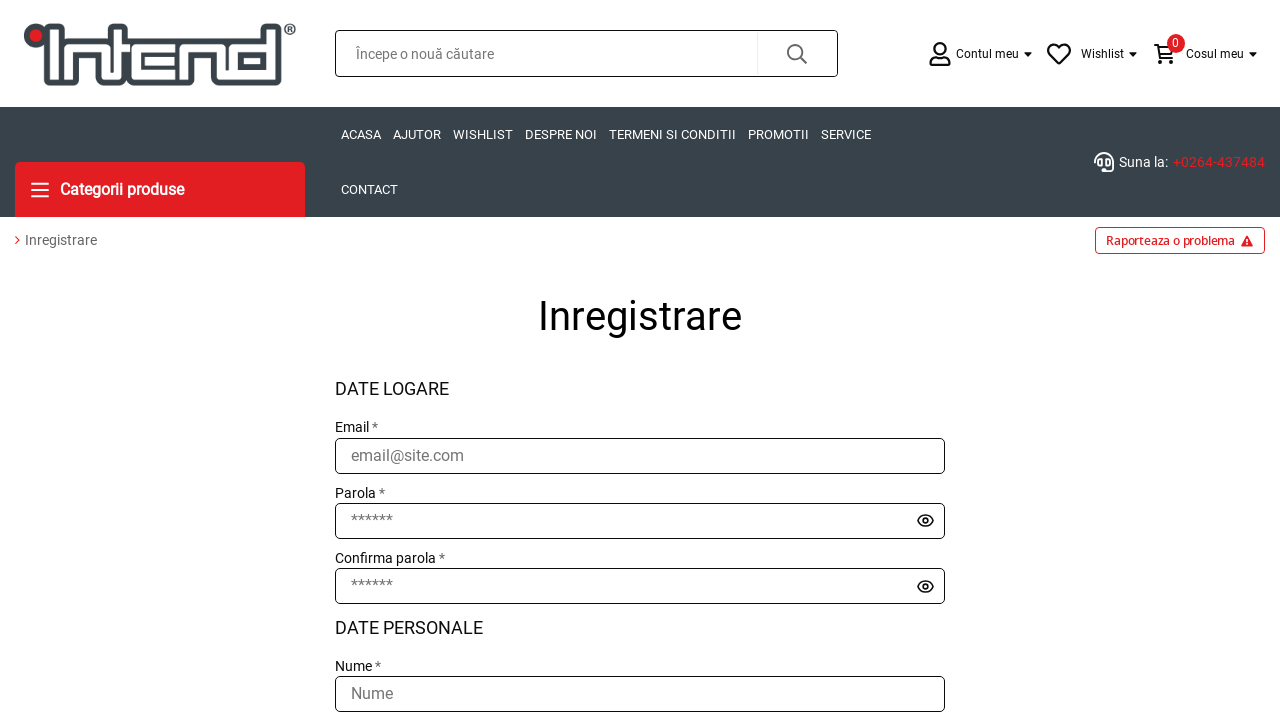

Filled first name textbox with 'Prenume Test' on #name
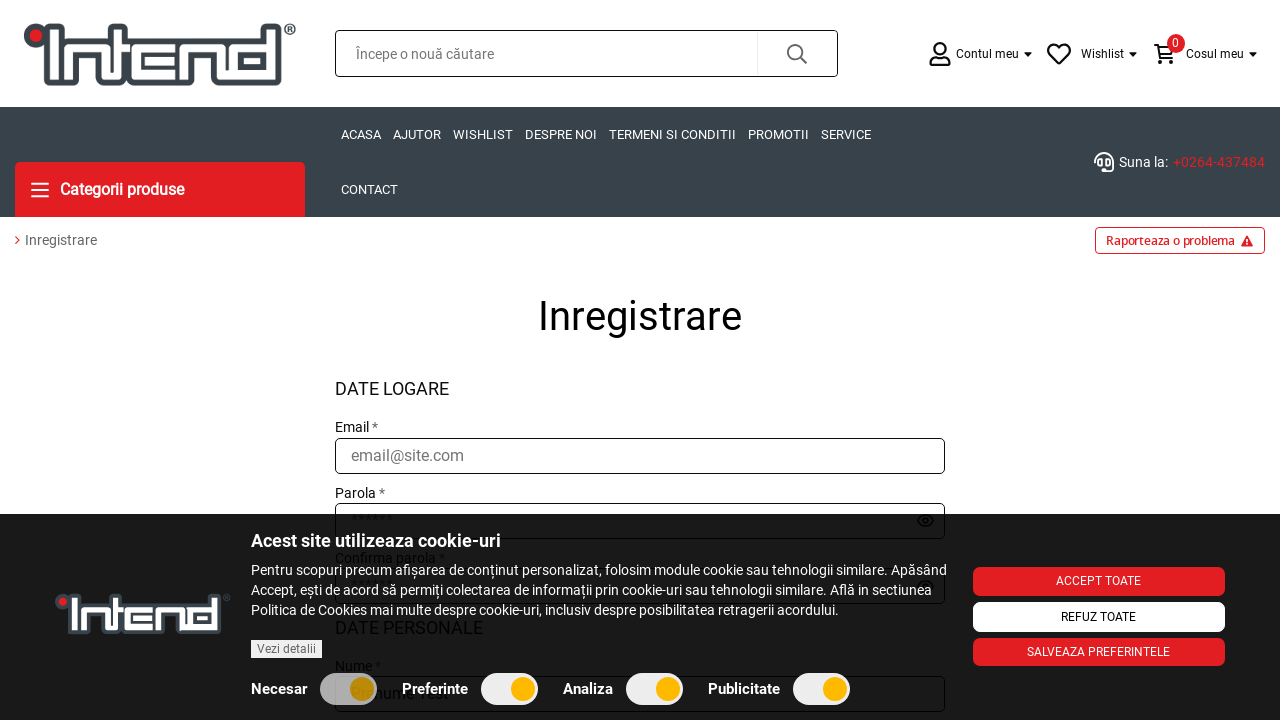

Waited 1 second for value to be set
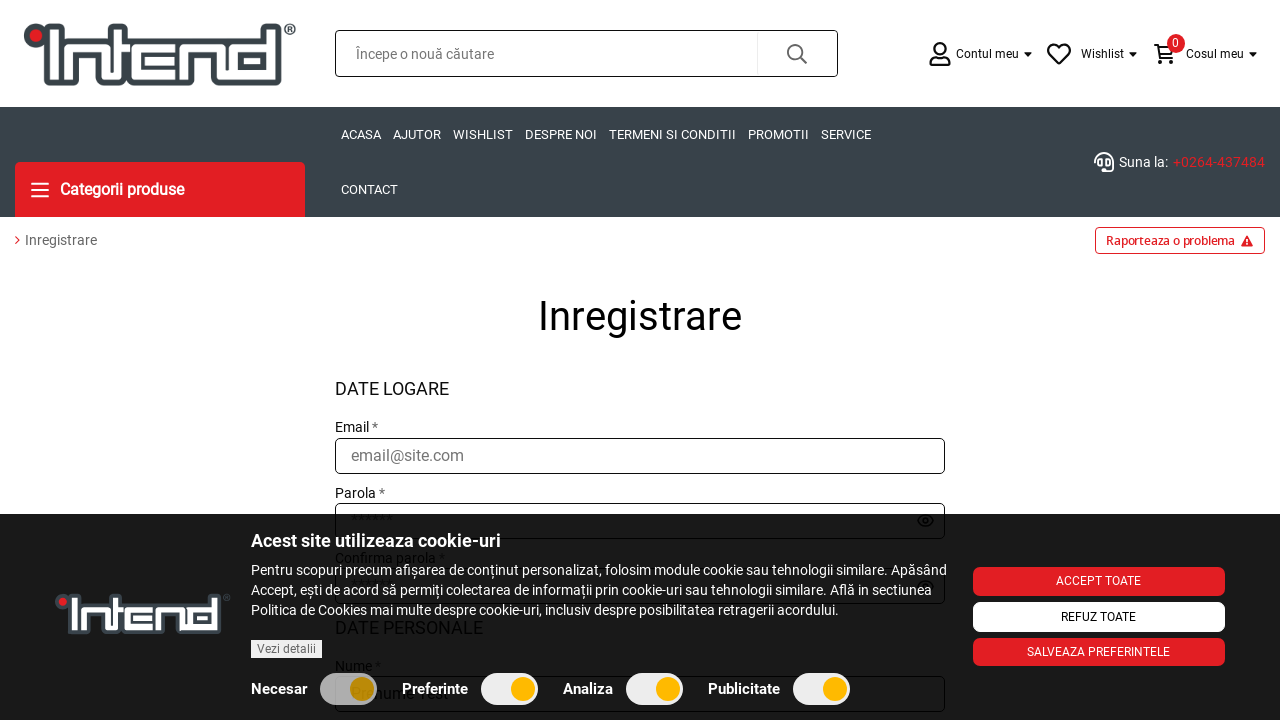

Verified that first name field contains 'Prenume Test'
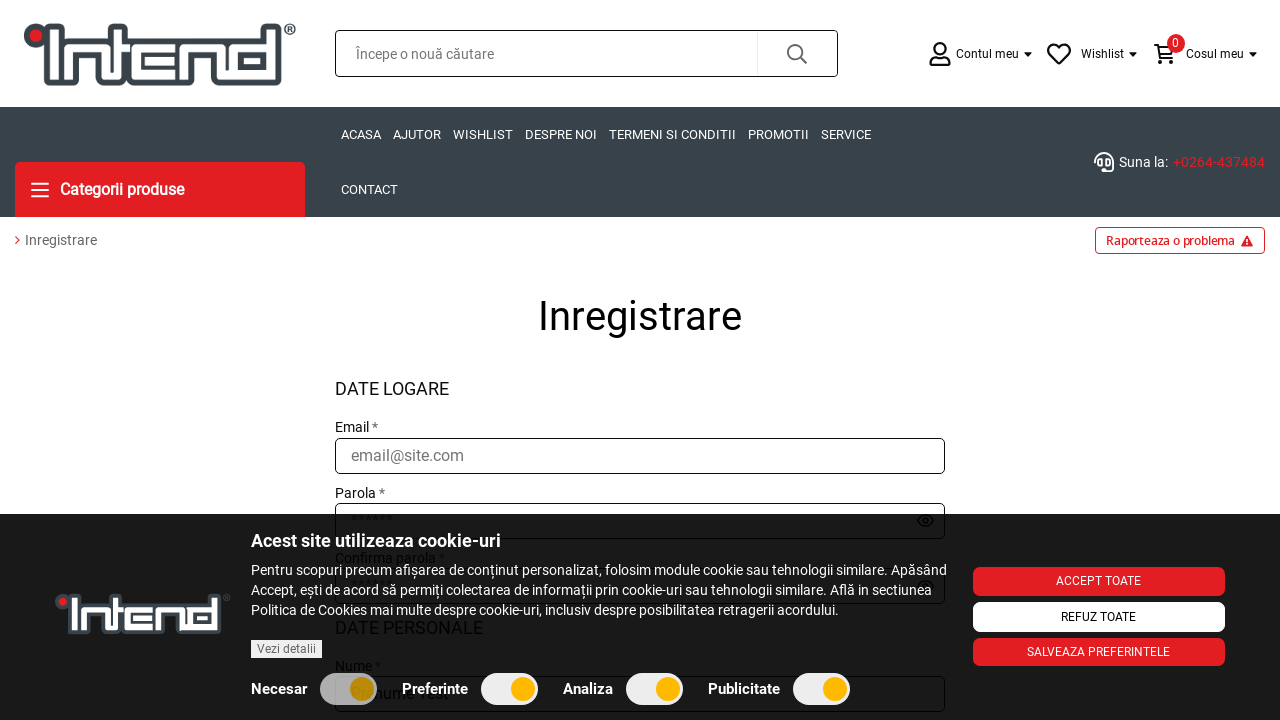

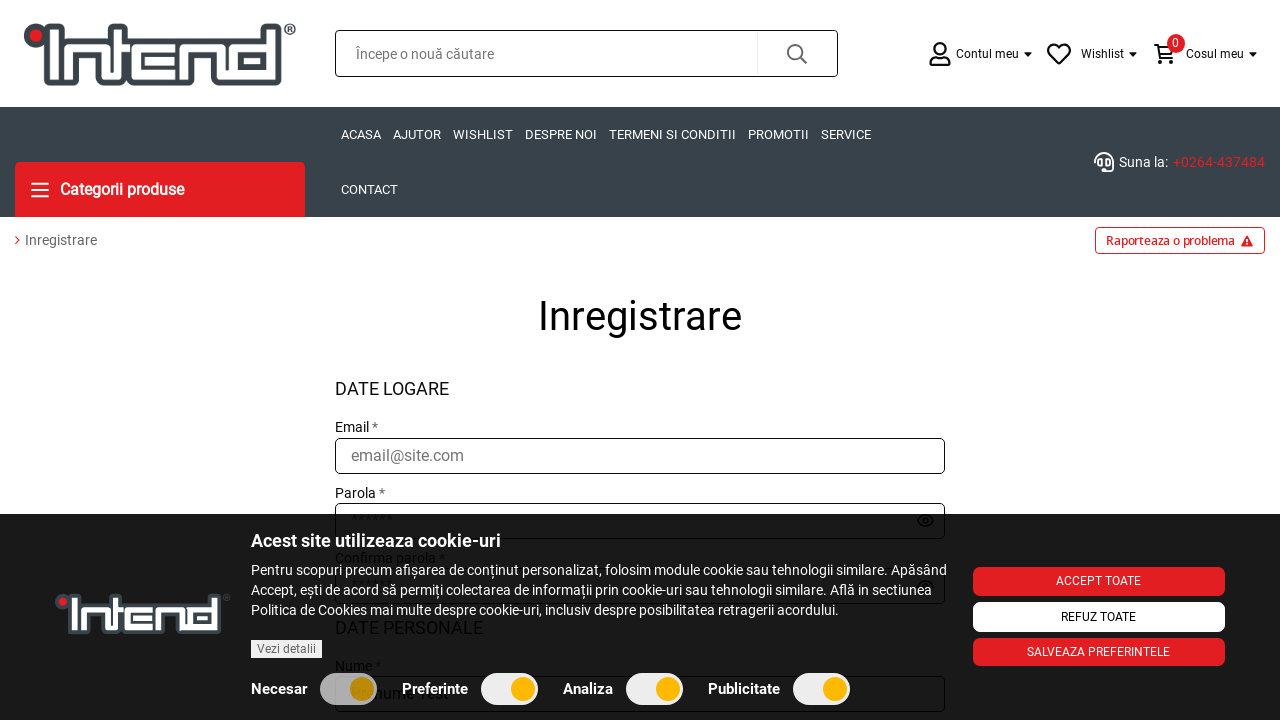